Navigates to yuntrack.com and then to a parcel tracking page with a tracking number to view shipment status.

Starting URL: https://www.yuntrack.com/

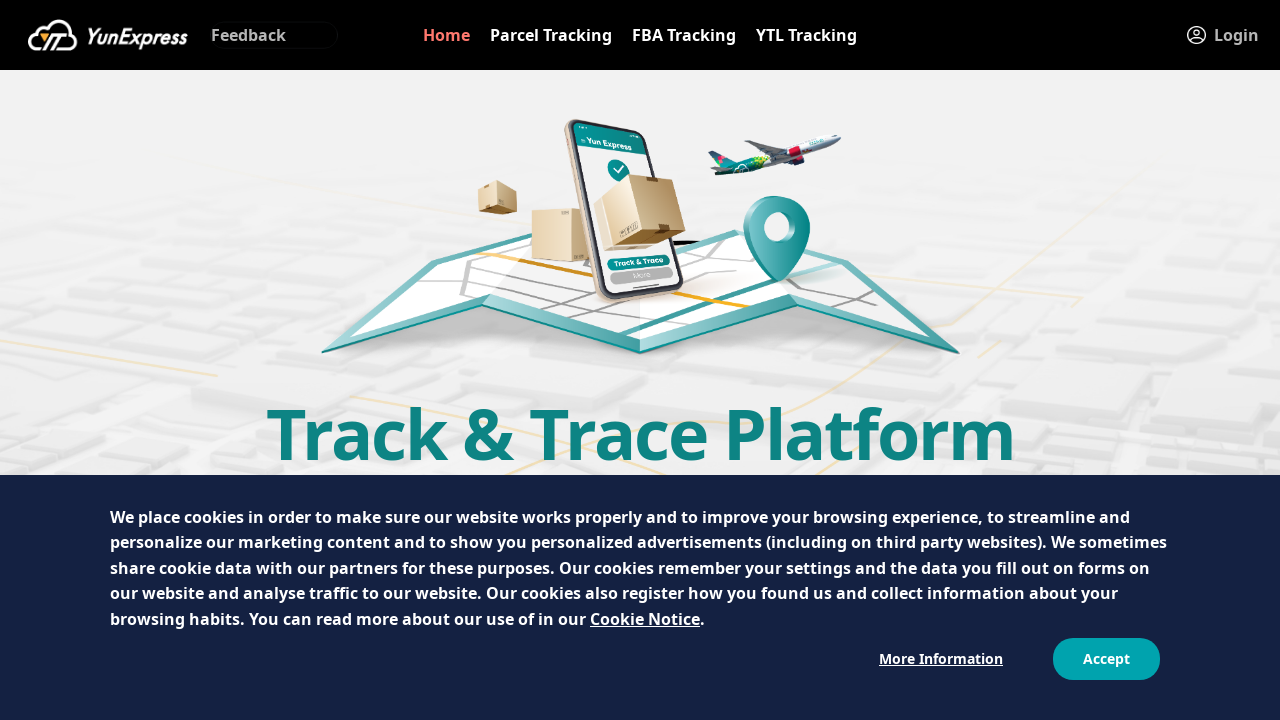

Main page loaded with network idle
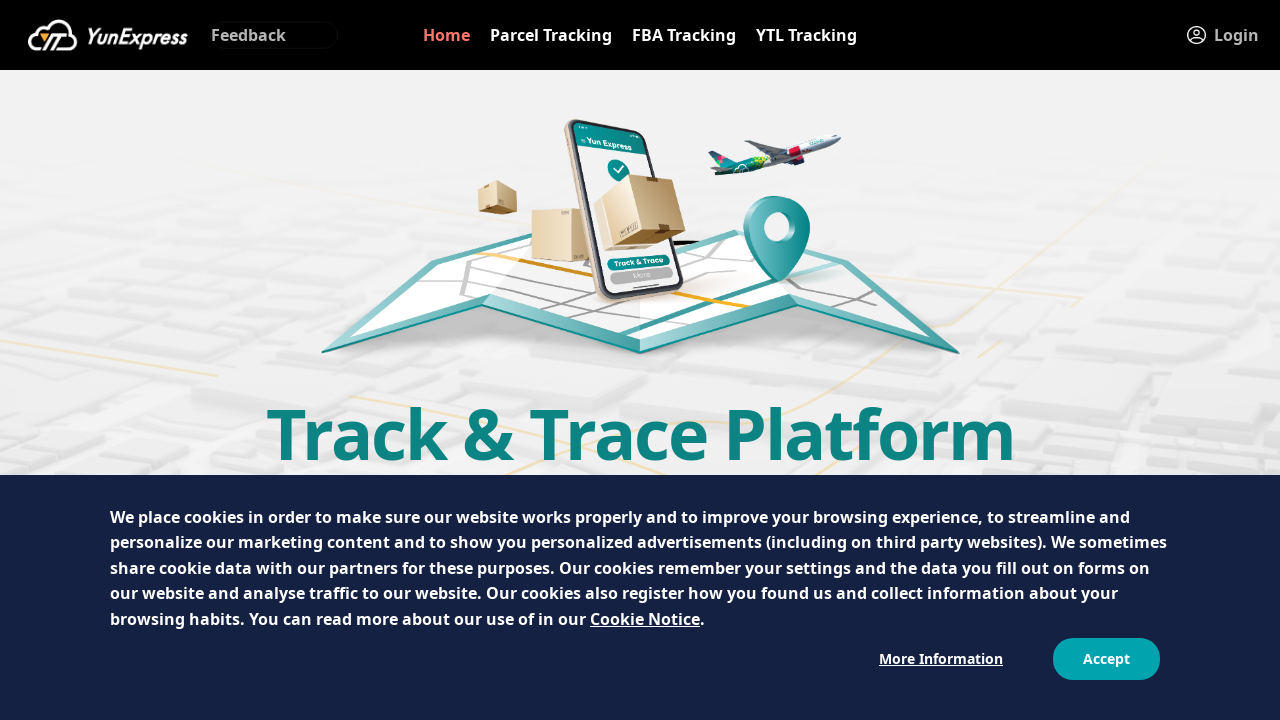

Navigated to parcel tracking page with tracking number YT2412345678901234
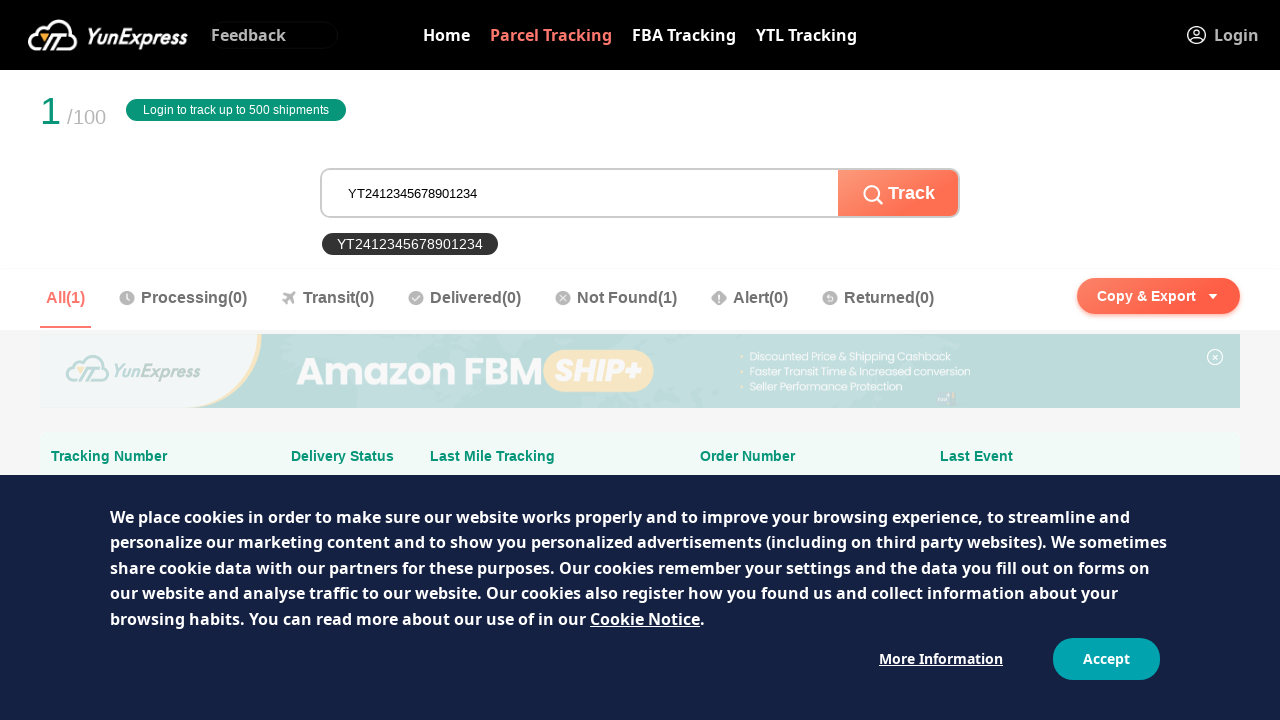

Tracking information page fully loaded with network idle
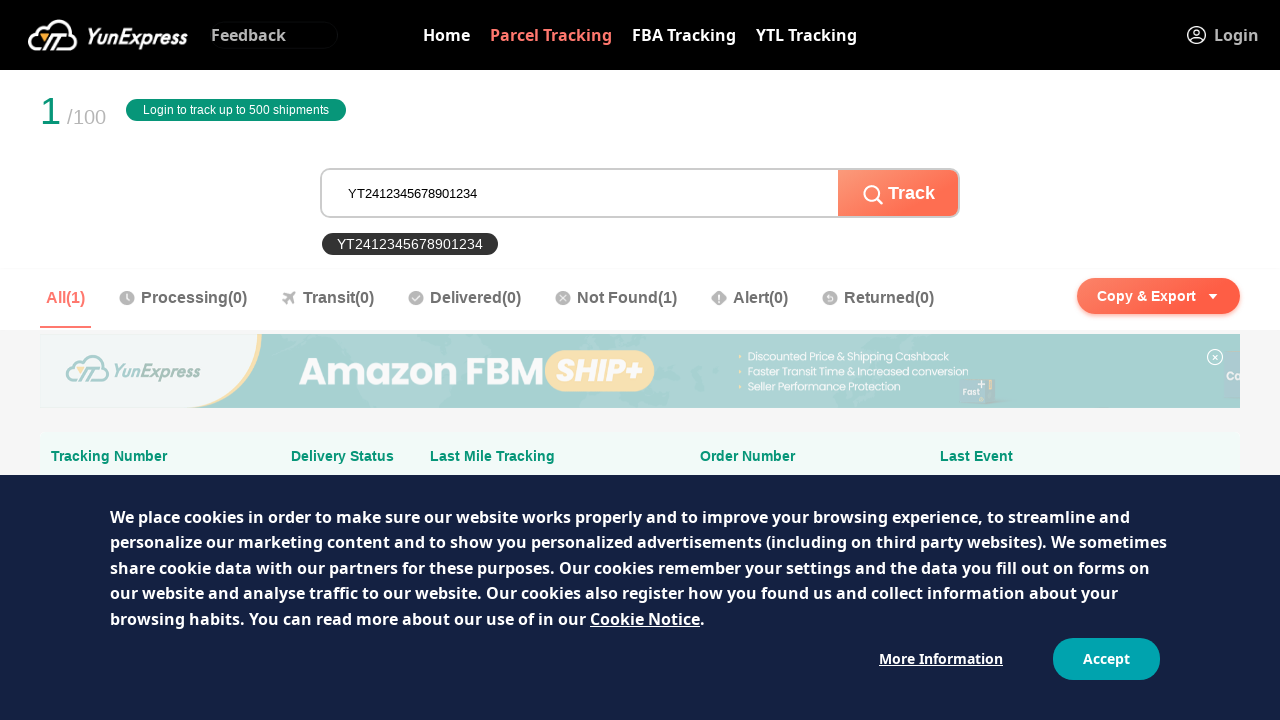

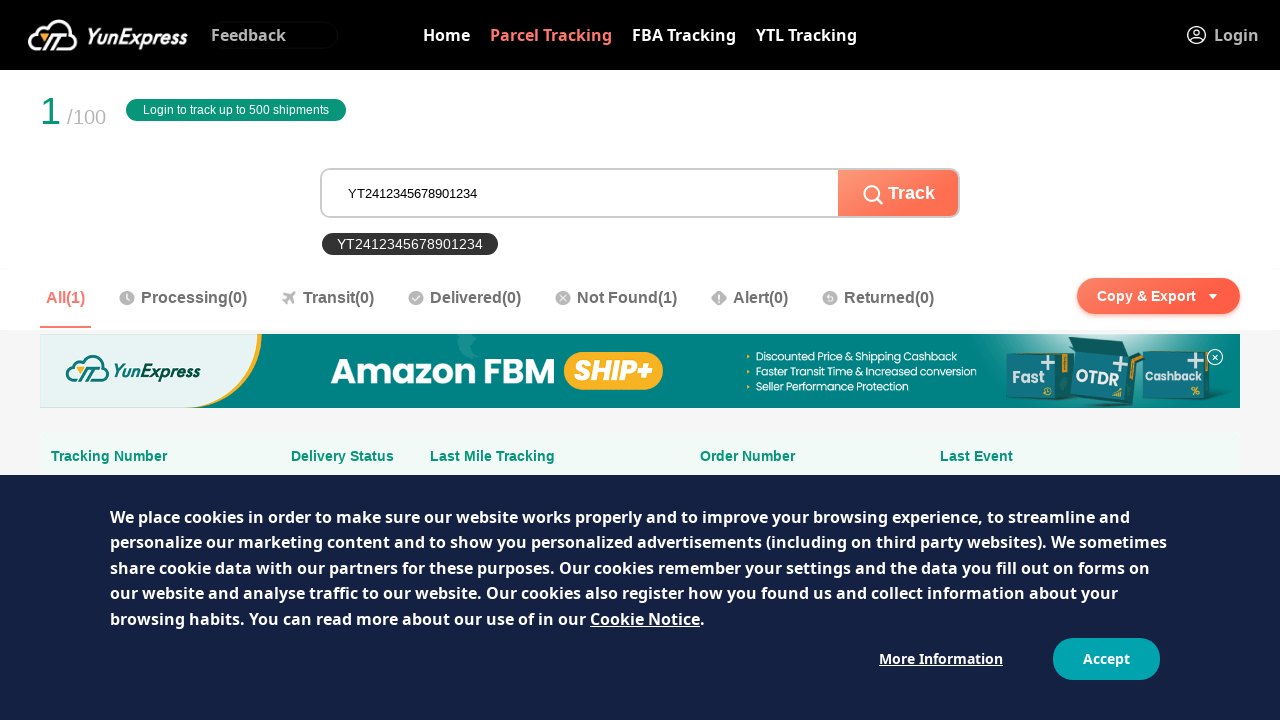